Tests desktop layout header navigation by setting viewport to desktop size and verifying desktop navigation is visible while mobile menu button is hidden

Starting URL: https://confort-instal.vercel.app/

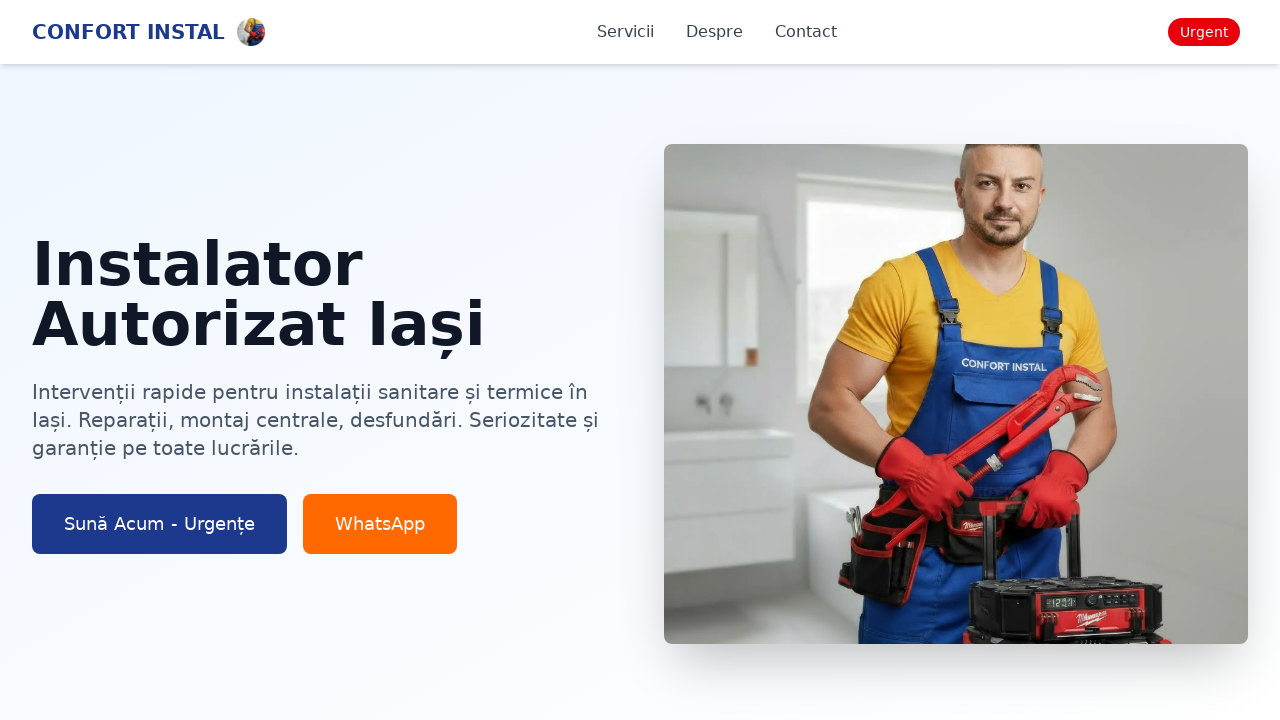

Set viewport to desktop size (1200x800)
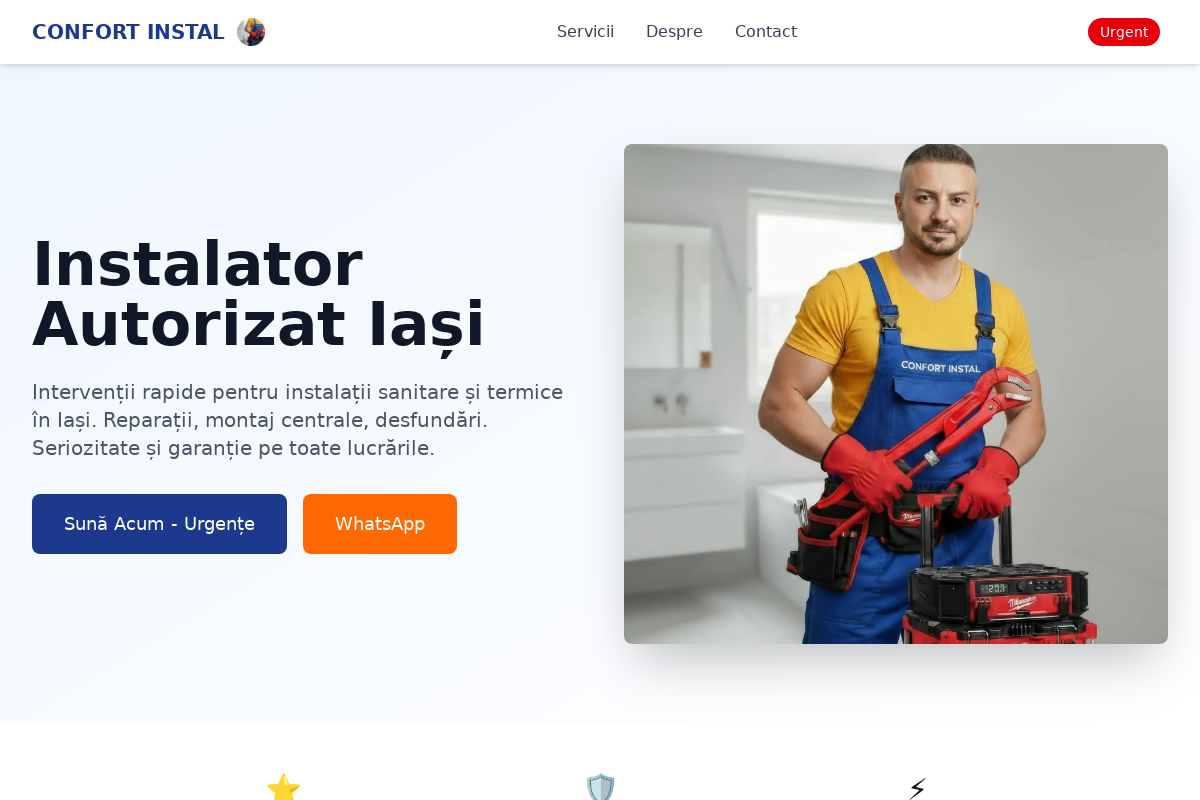

Desktop navigation element loaded
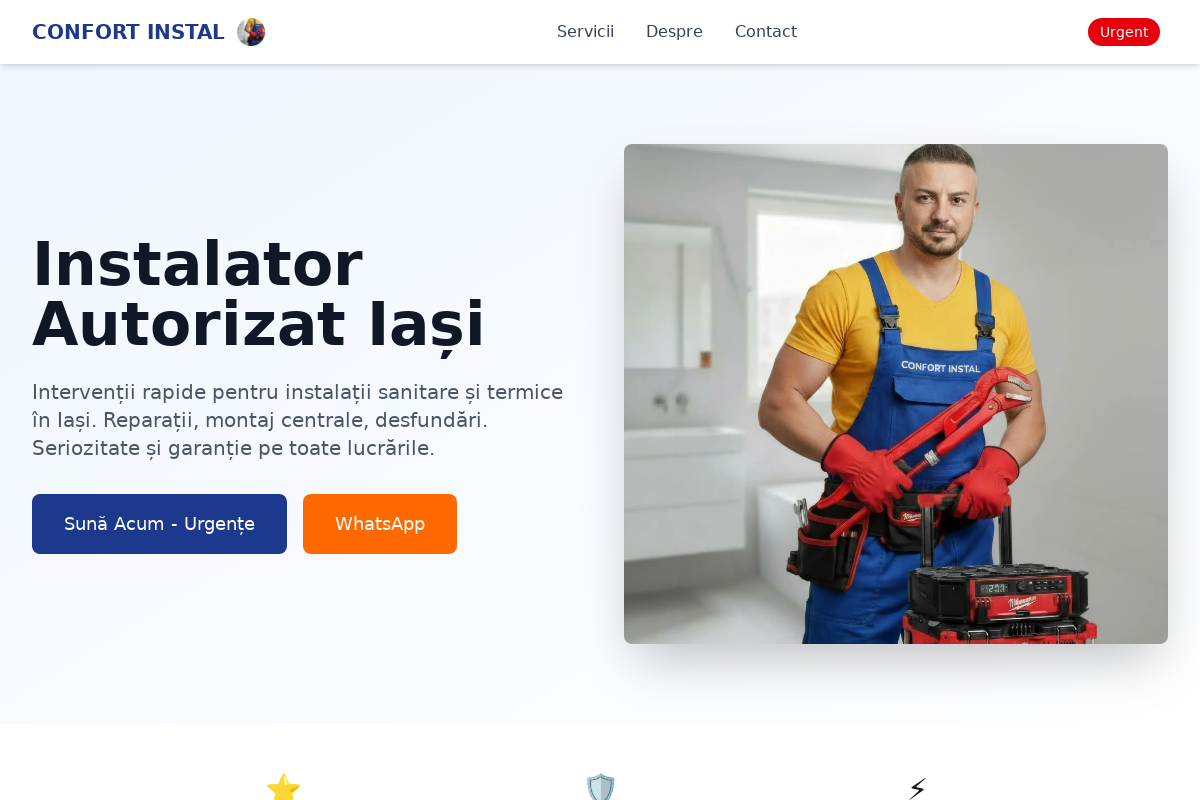

Verified desktop navigation is visible
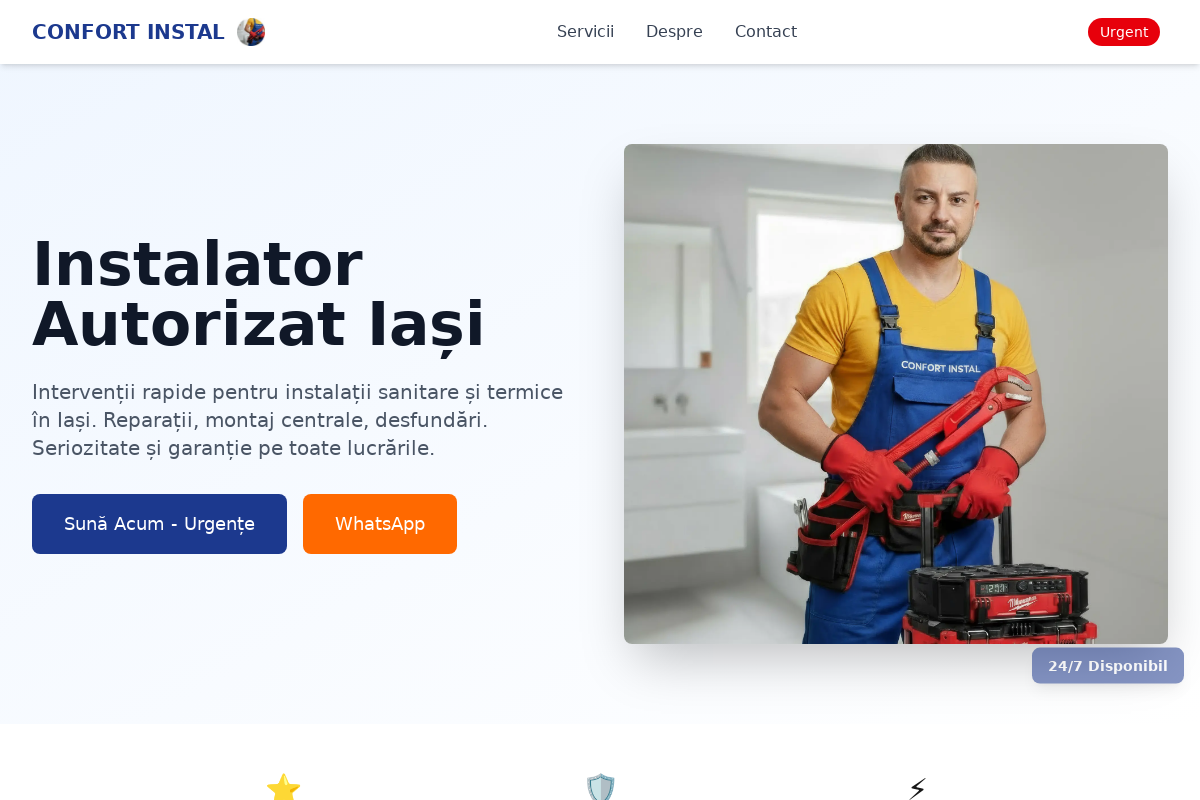

Verified mobile menu button is hidden on desktop layout
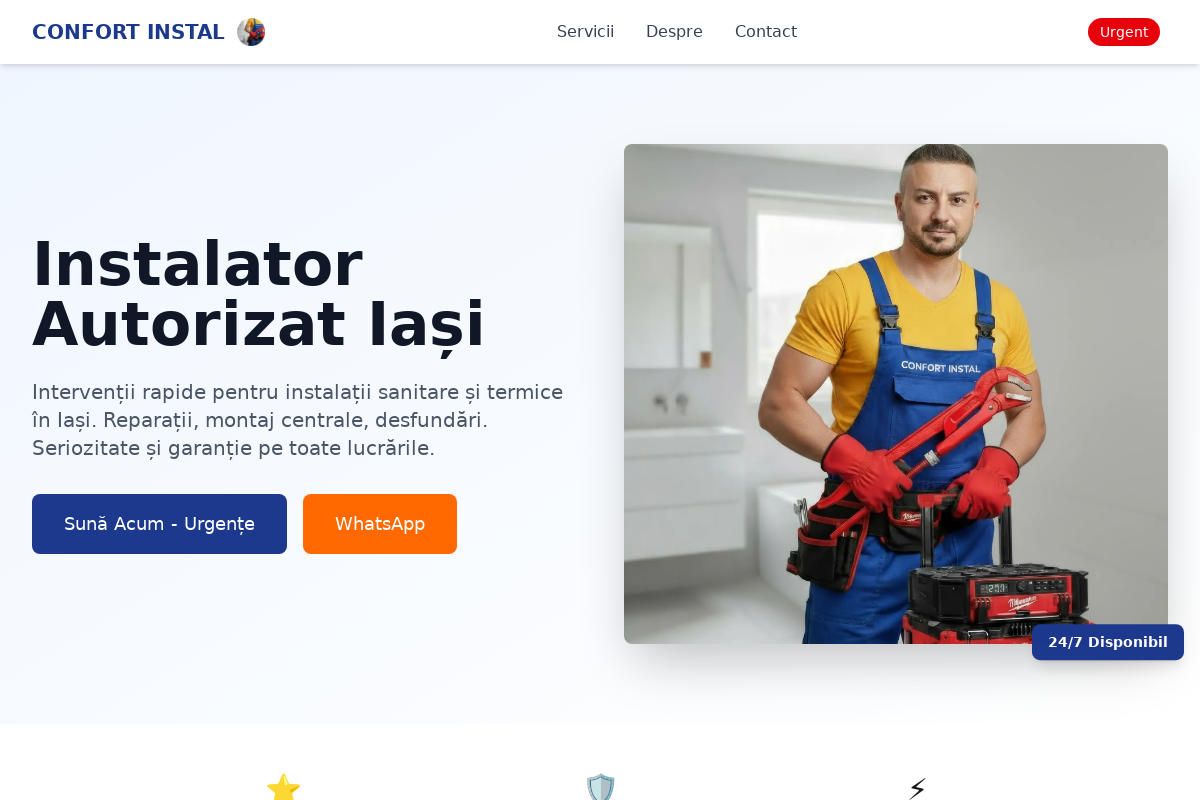

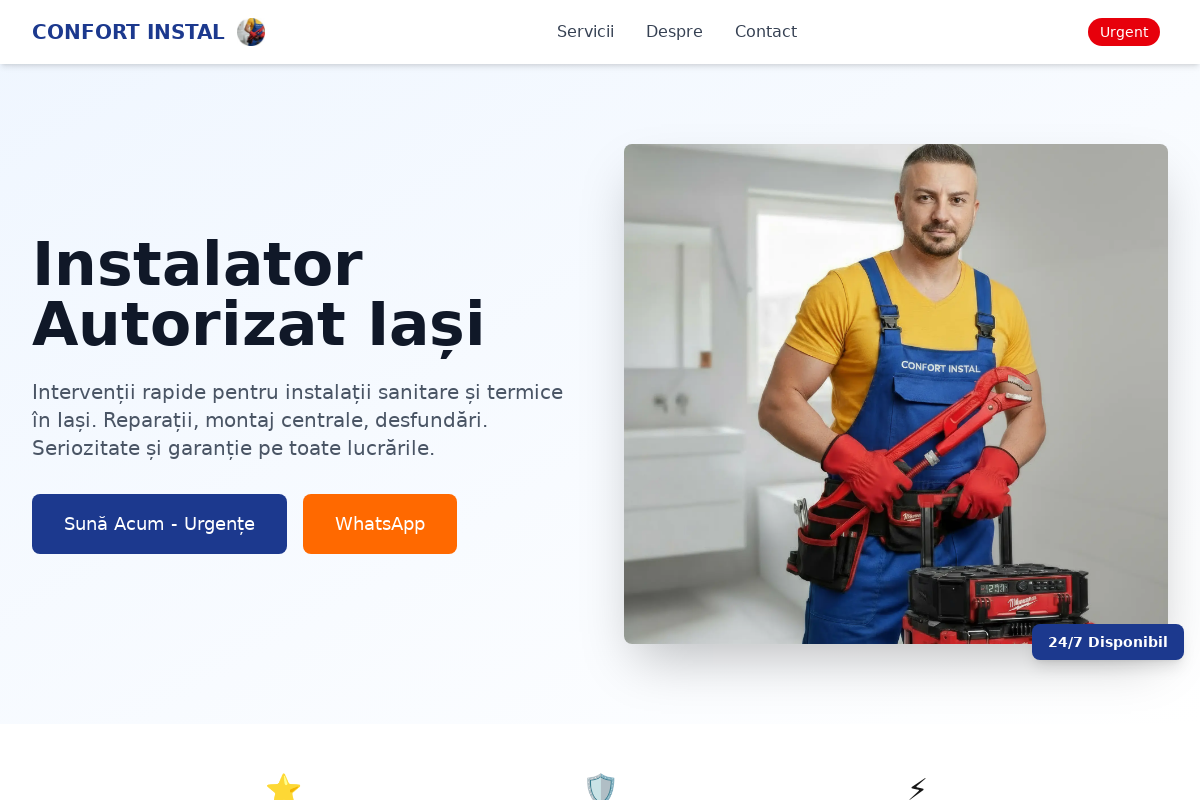